Tests form submission with valid data by filling all required fields and verifying success message appears

Starting URL: https://cac-tat.s3.eu-central-1.amazonaws.com/index.html

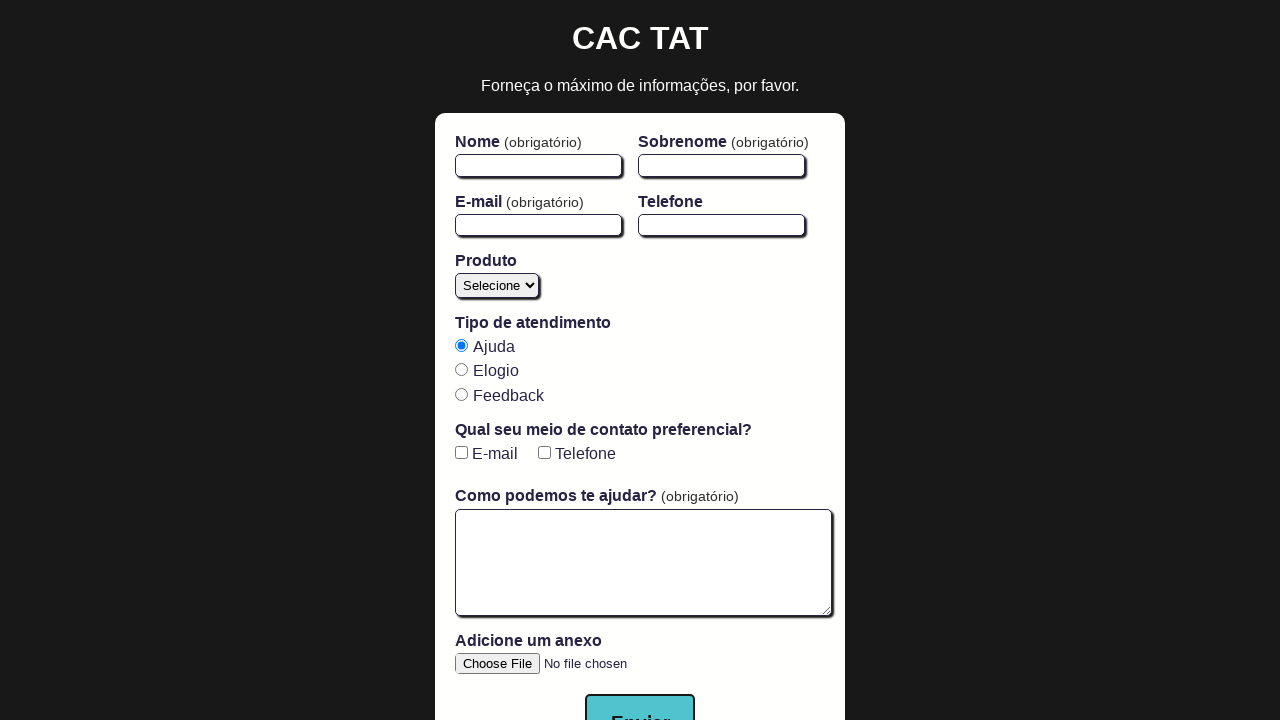

Navigated to form page
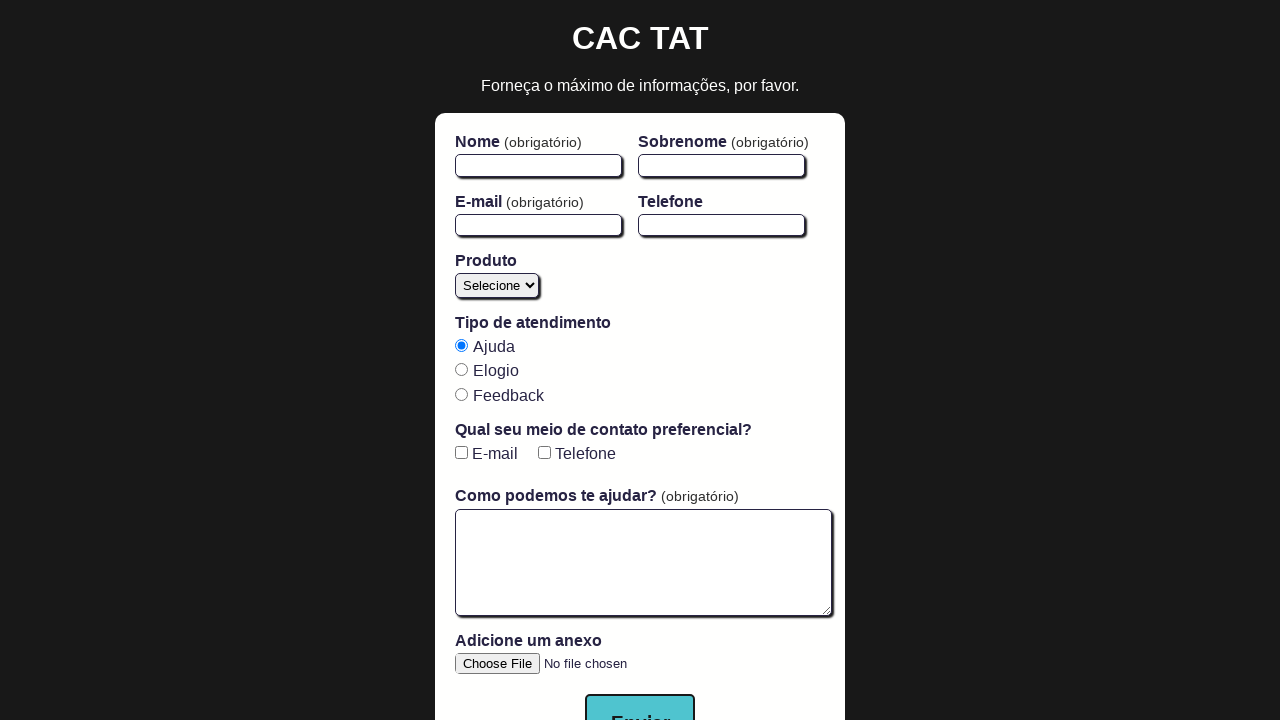

Filled first name field with 'John' on #firstName
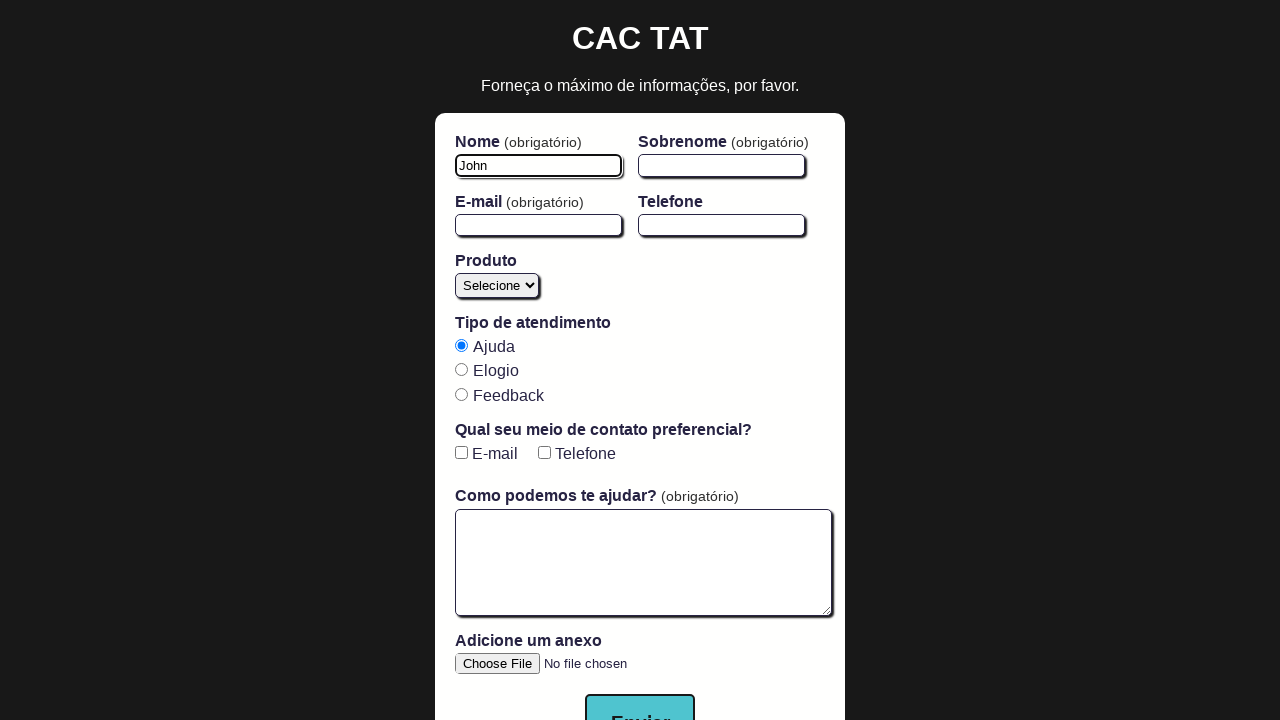

Filled last name field with 'Doe' on #lastName
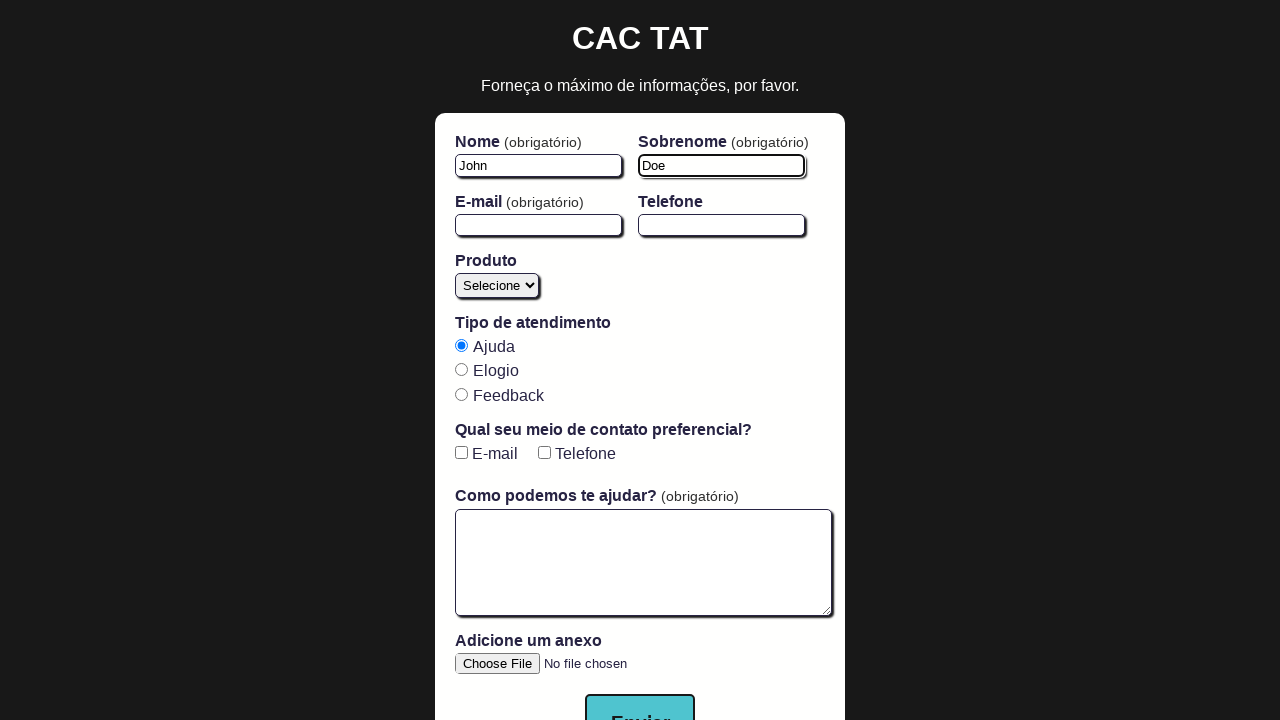

Filled email field with 'john.doe@example.com' on #email
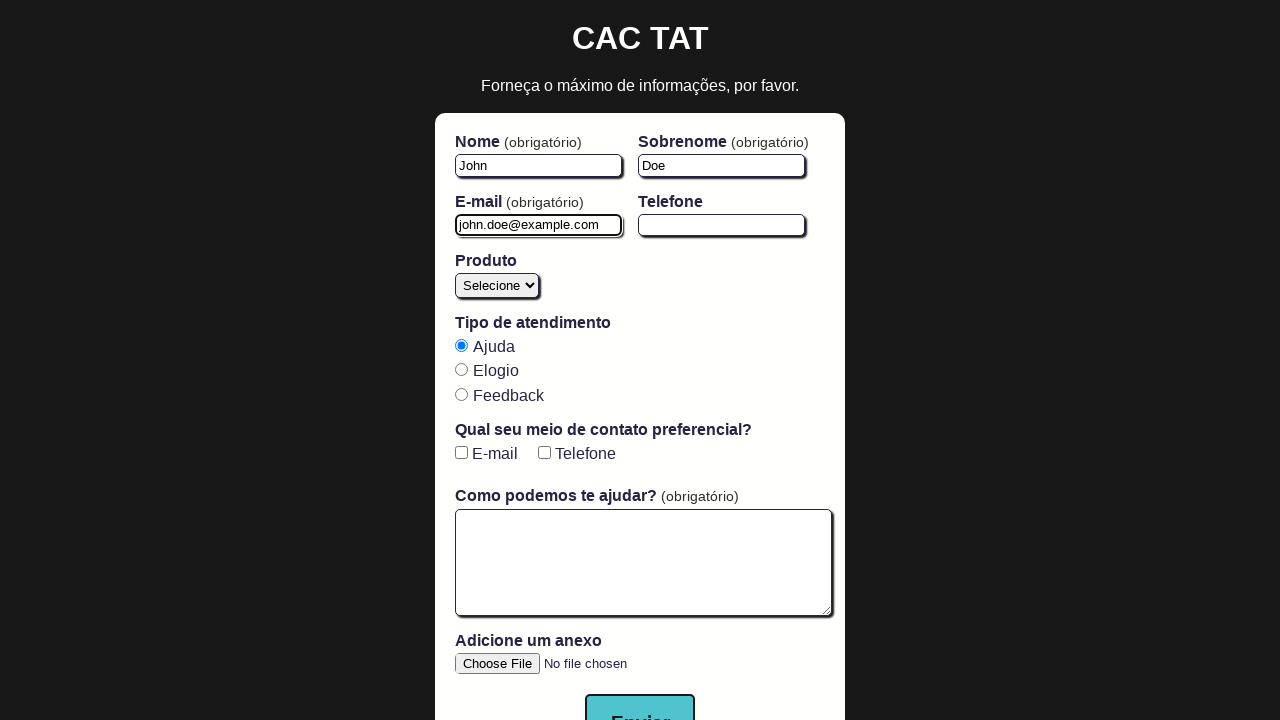

Filled message text area with 'This is a test message.' on #open-text-area
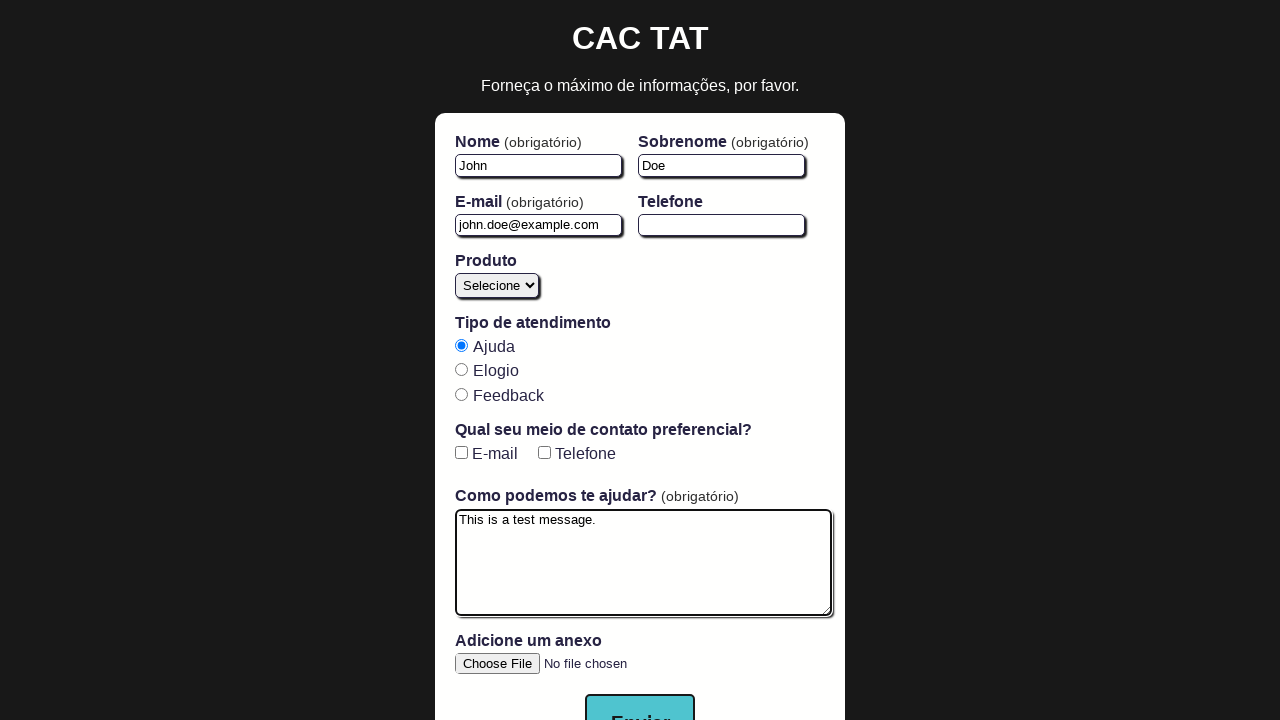

Clicked submit button to submit form at (640, 692) on button[type='submit']
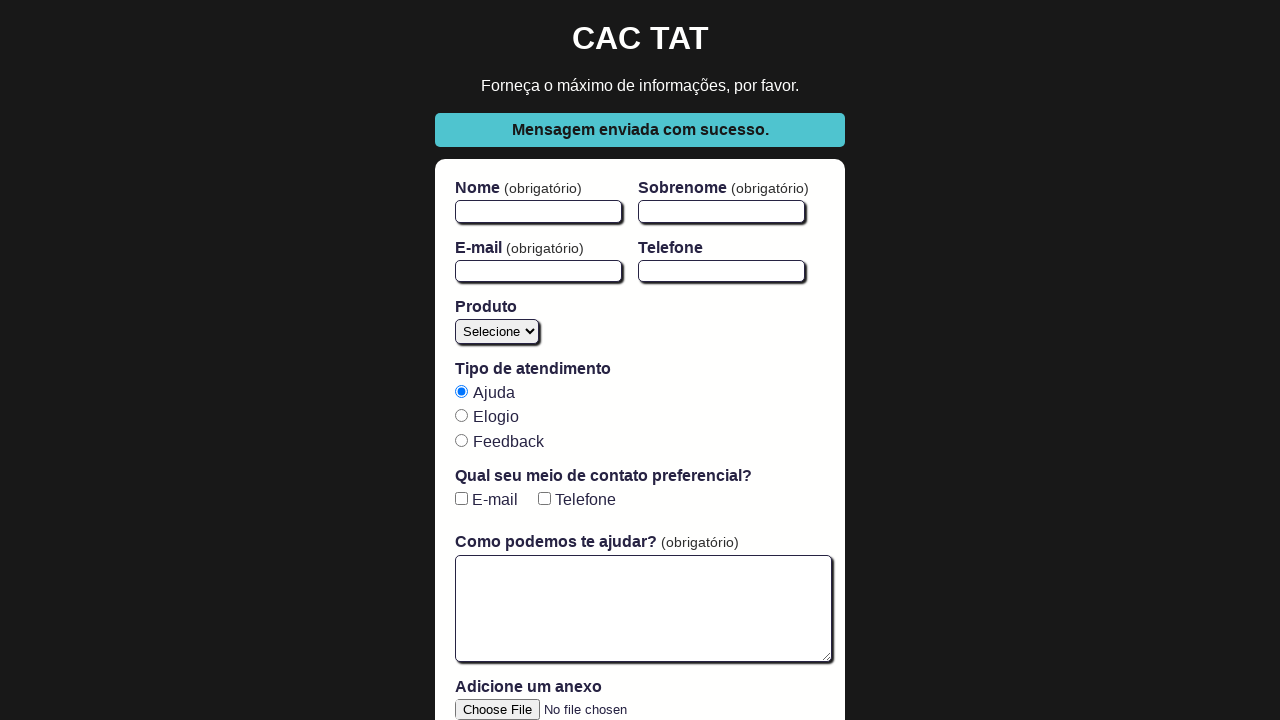

Success message element appeared
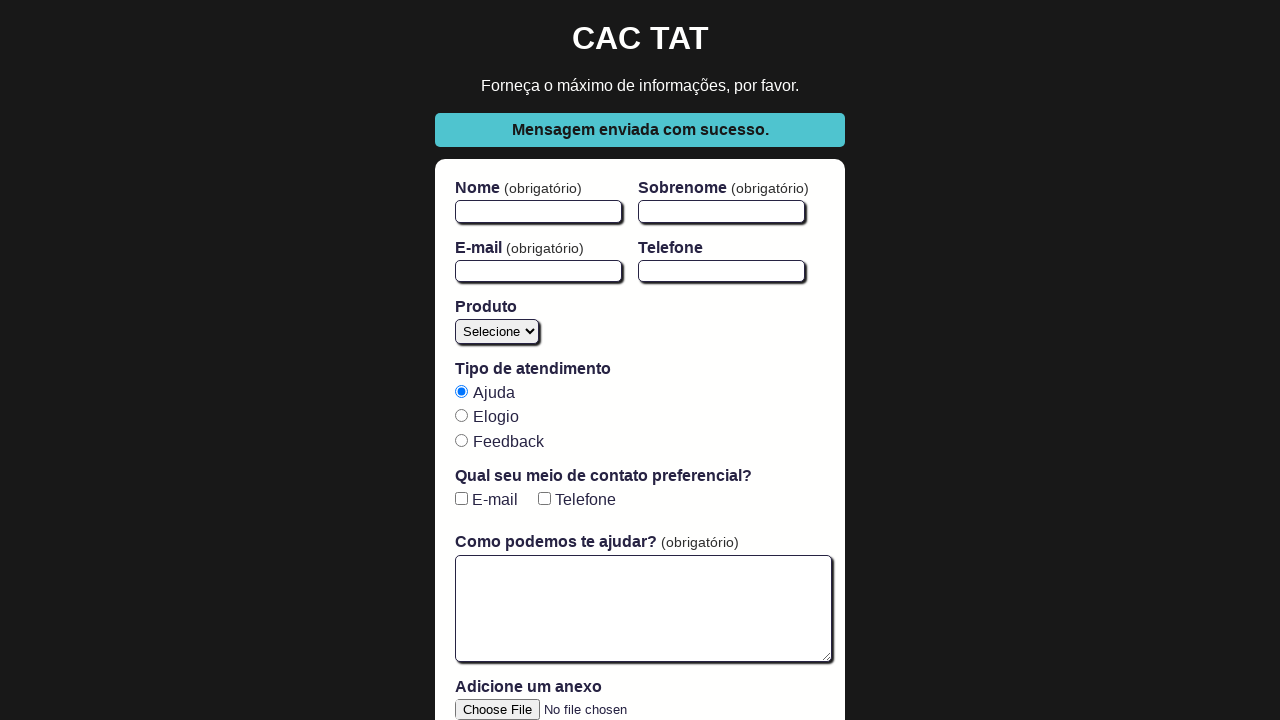

Verified success message is visible
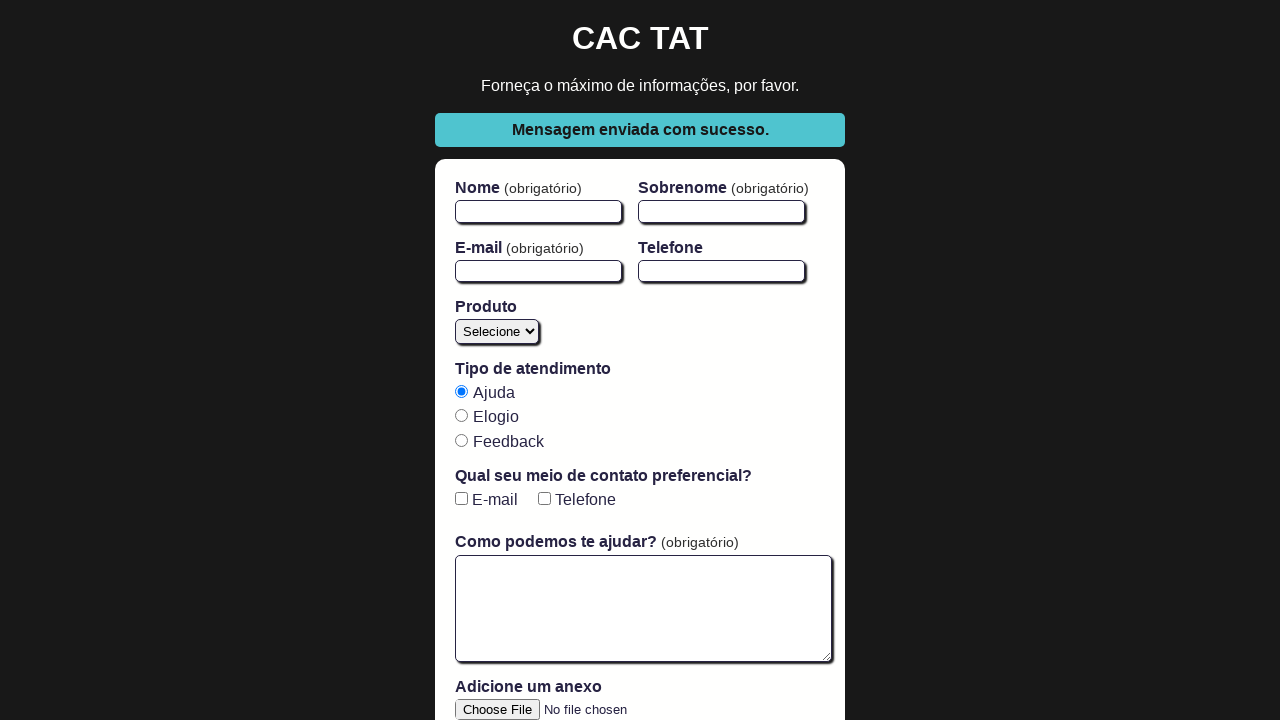

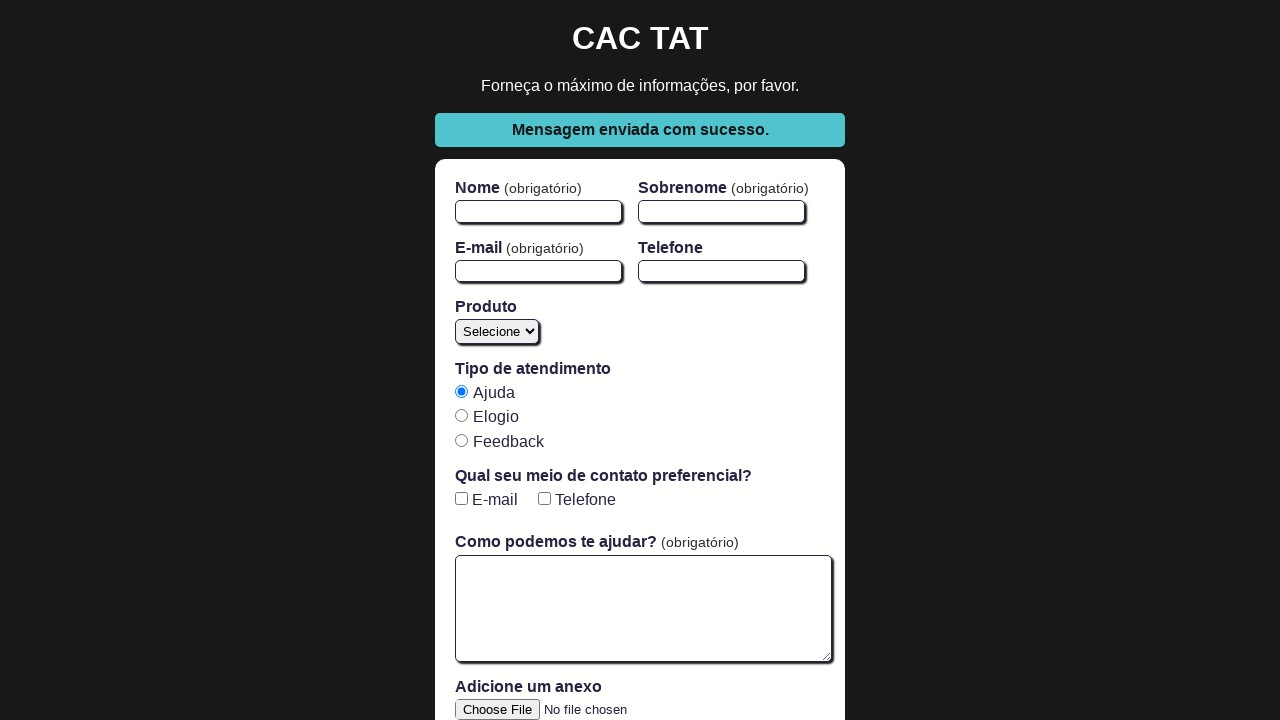